Tests horizontal slider interaction by clicking and dragging the slider element to adjust its position

Starting URL: https://the-internet.herokuapp.com/horizontal_slider

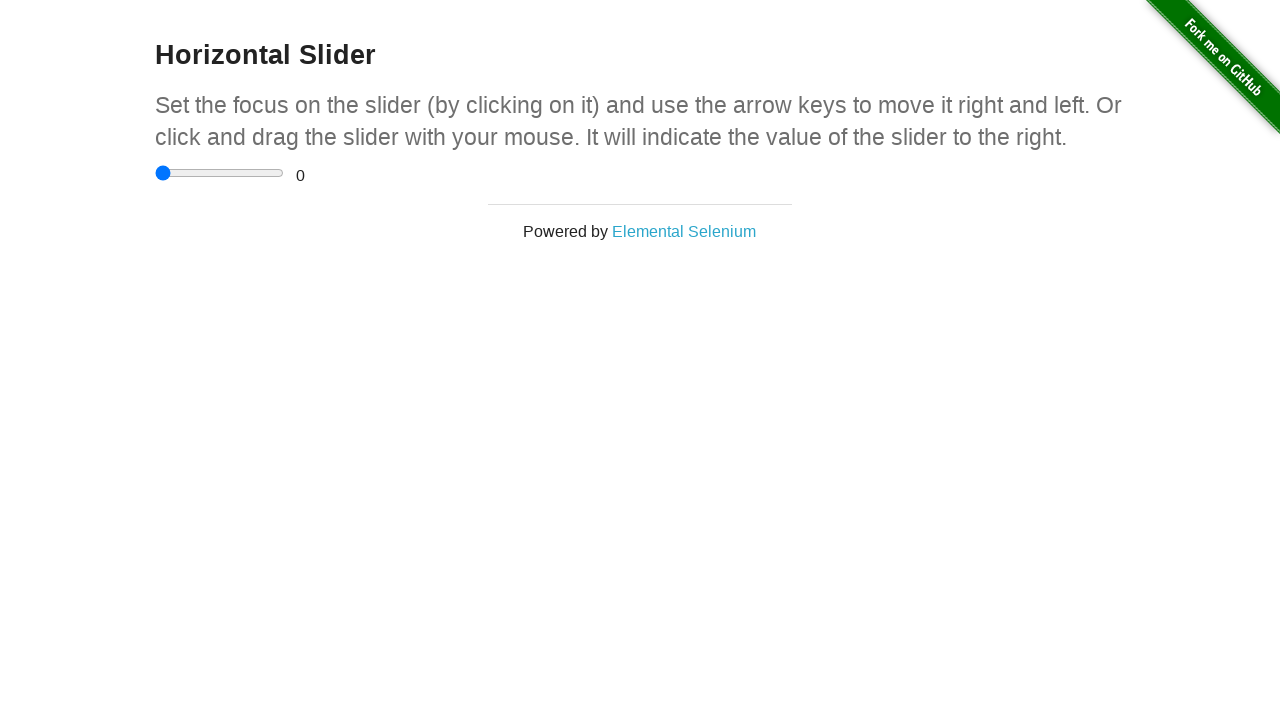

Located horizontal slider element
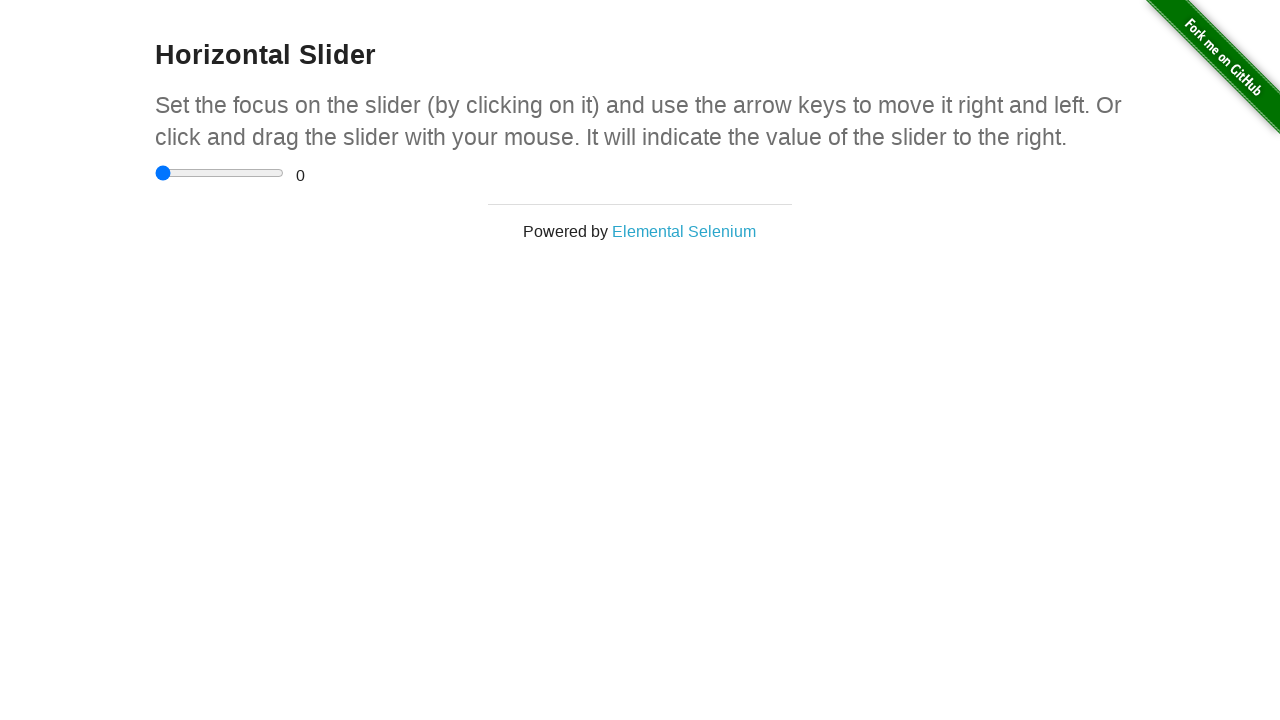

Dragged slider 30 pixels to the right to adjust position at (185, 165)
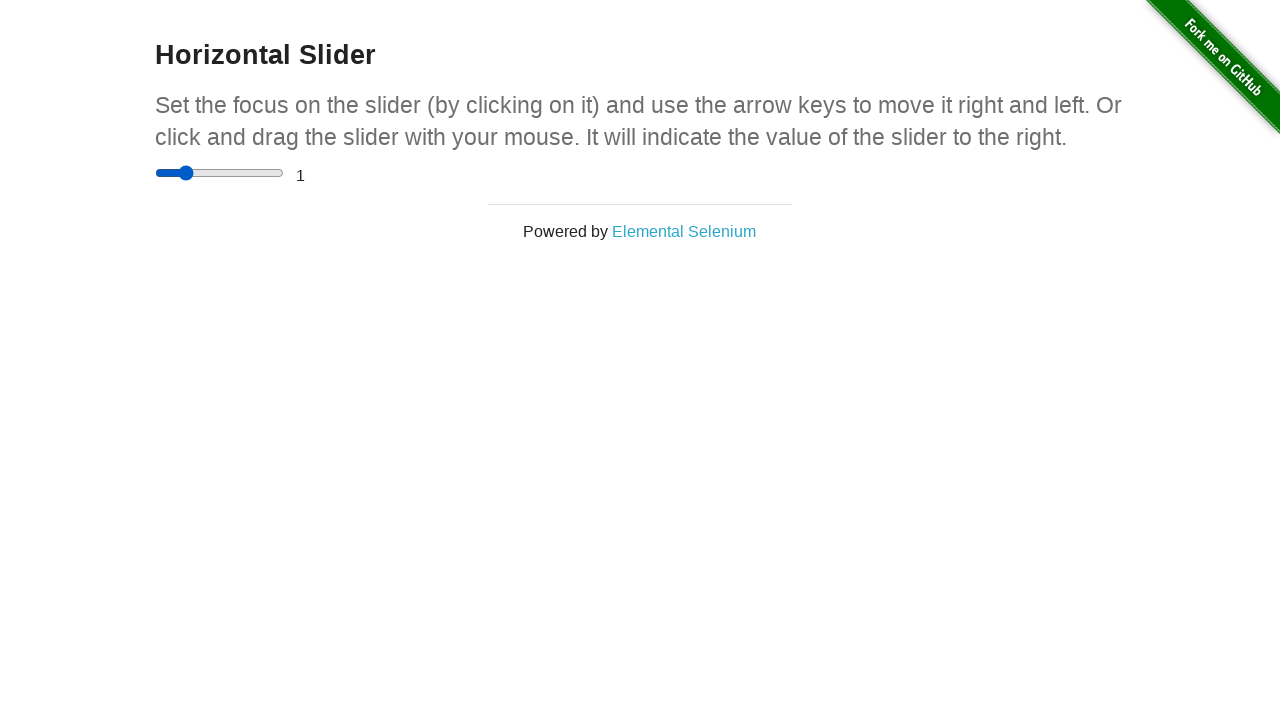

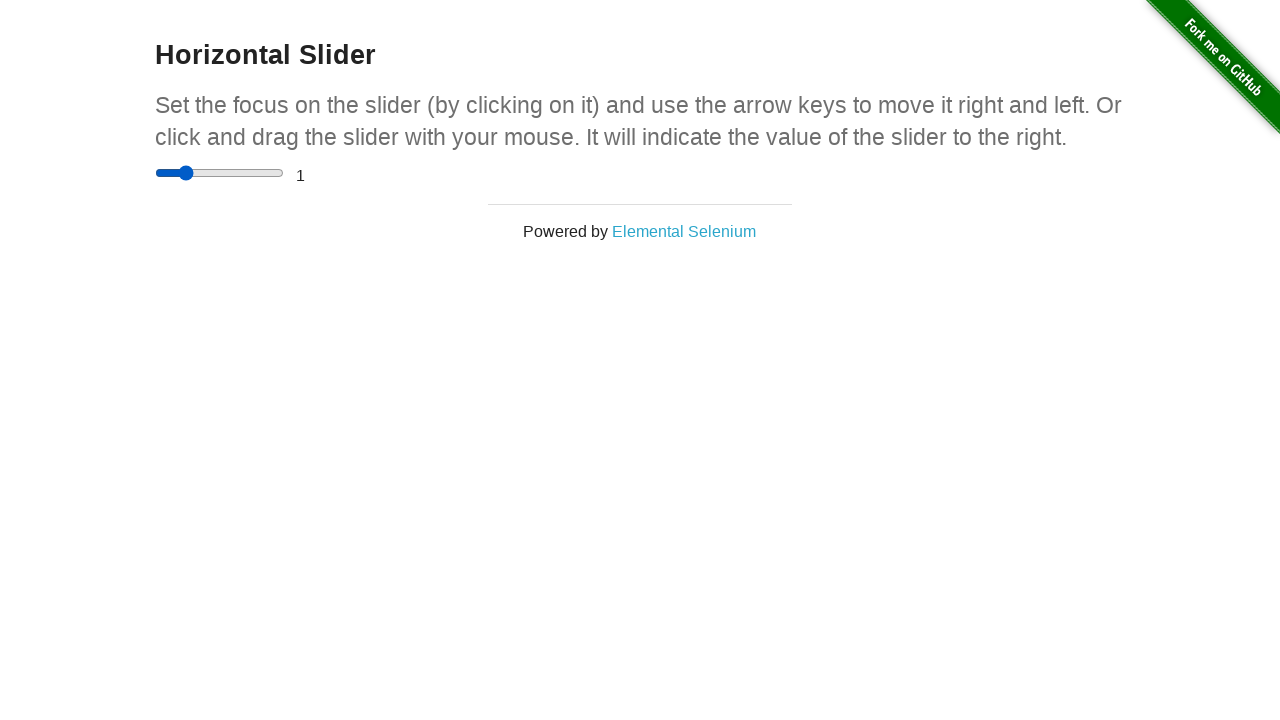